Tests the submit functionality of a feedback form by filling all fields and submitting, then verifying the success message appears

Starting URL: http://zero.webappsecurity.com/index.html

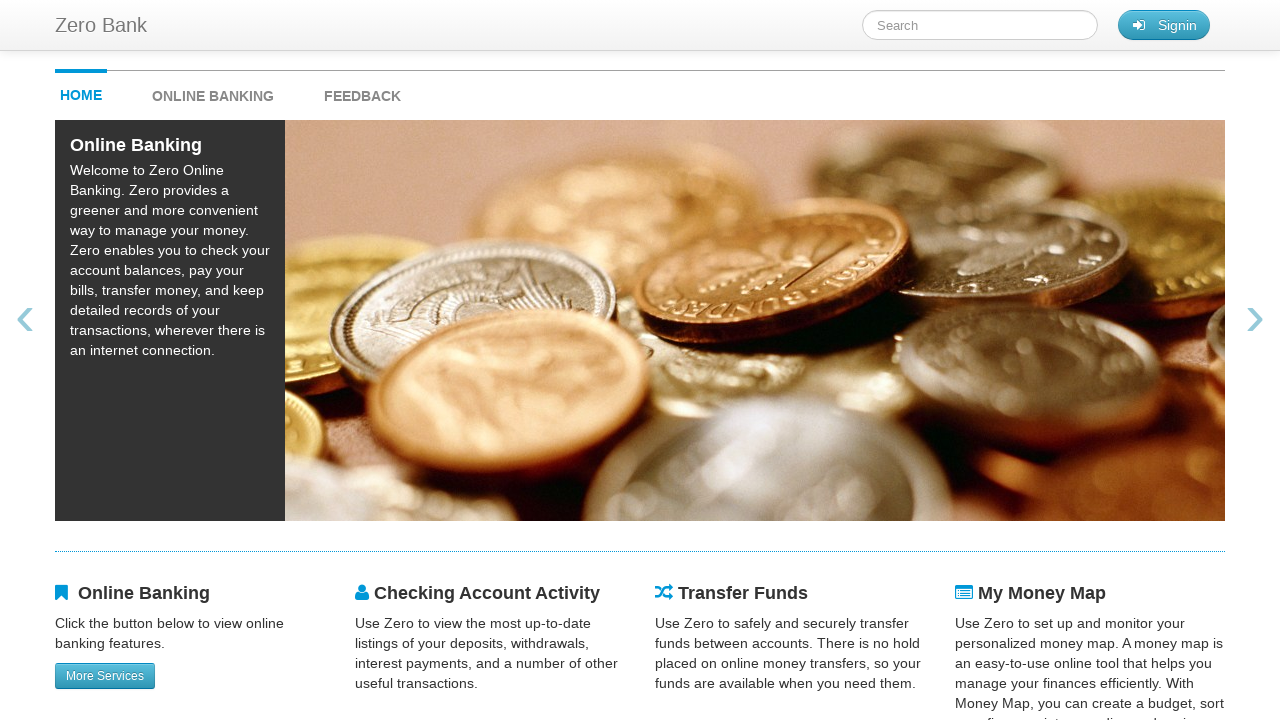

Clicked feedback link to navigate to feedback form at (362, 91) on #feedback
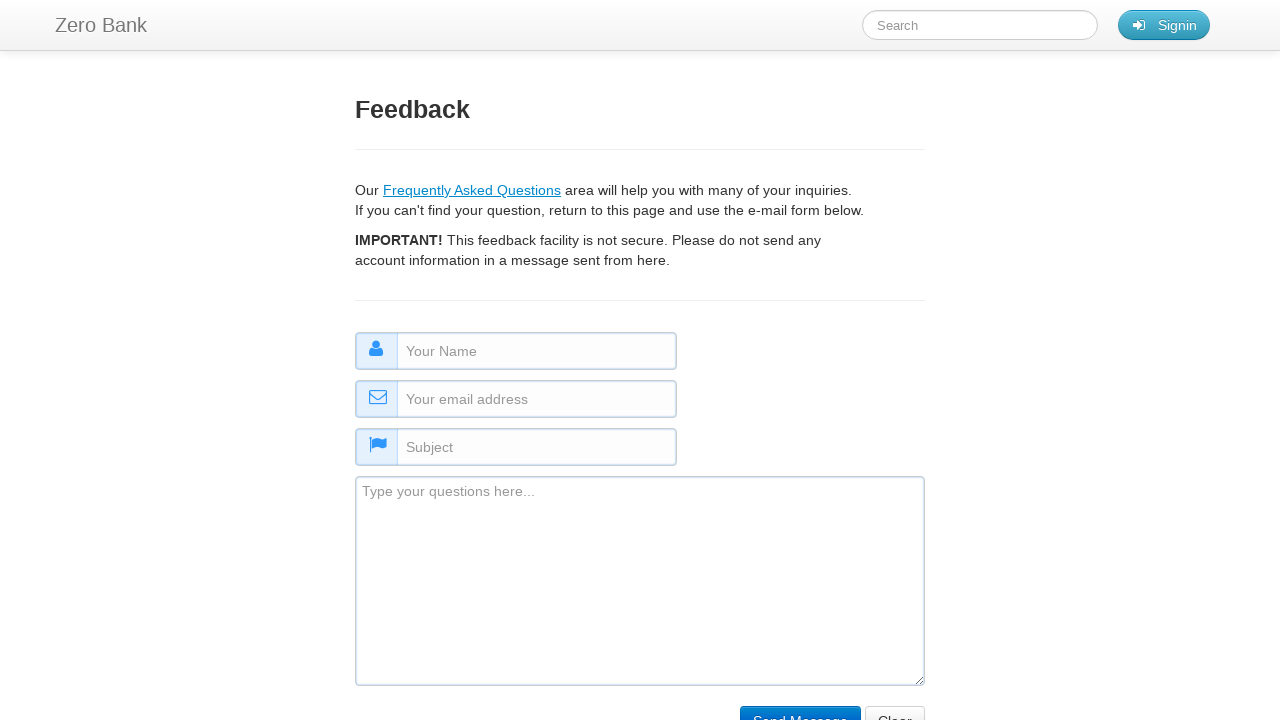

Filled name field with 'some name' on #name
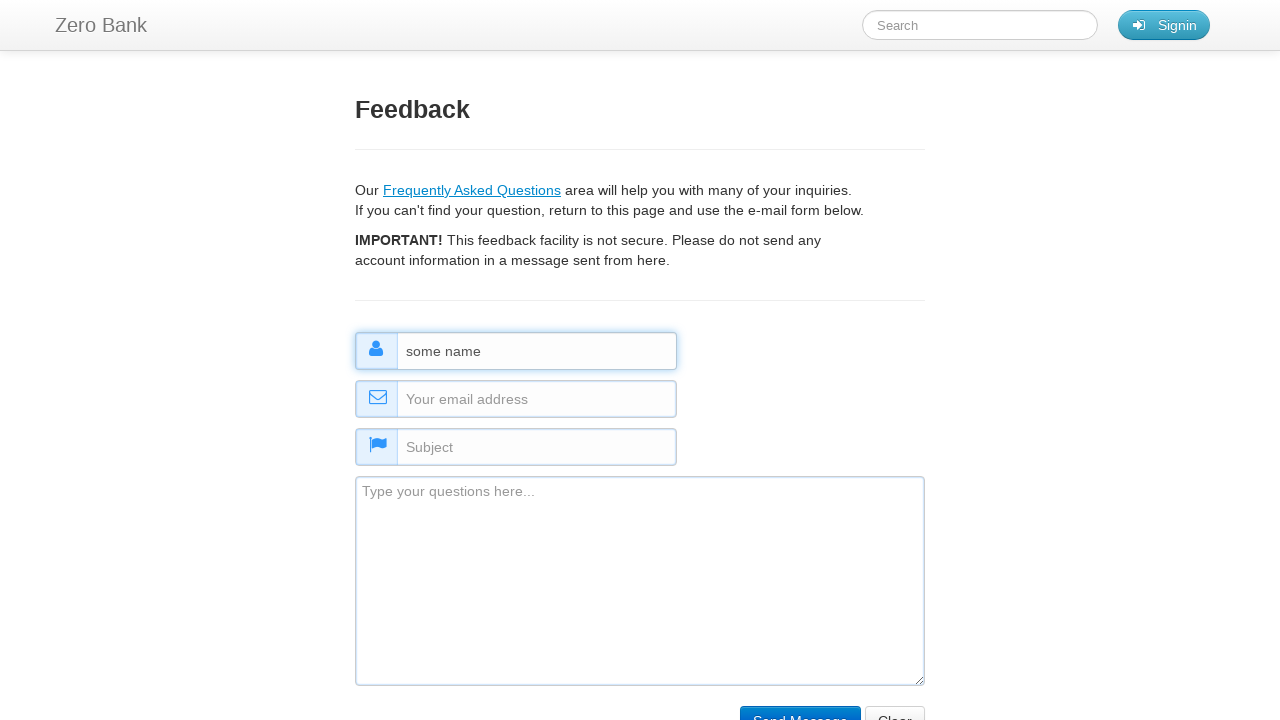

Filled email field with 'some email@email.com' on #email
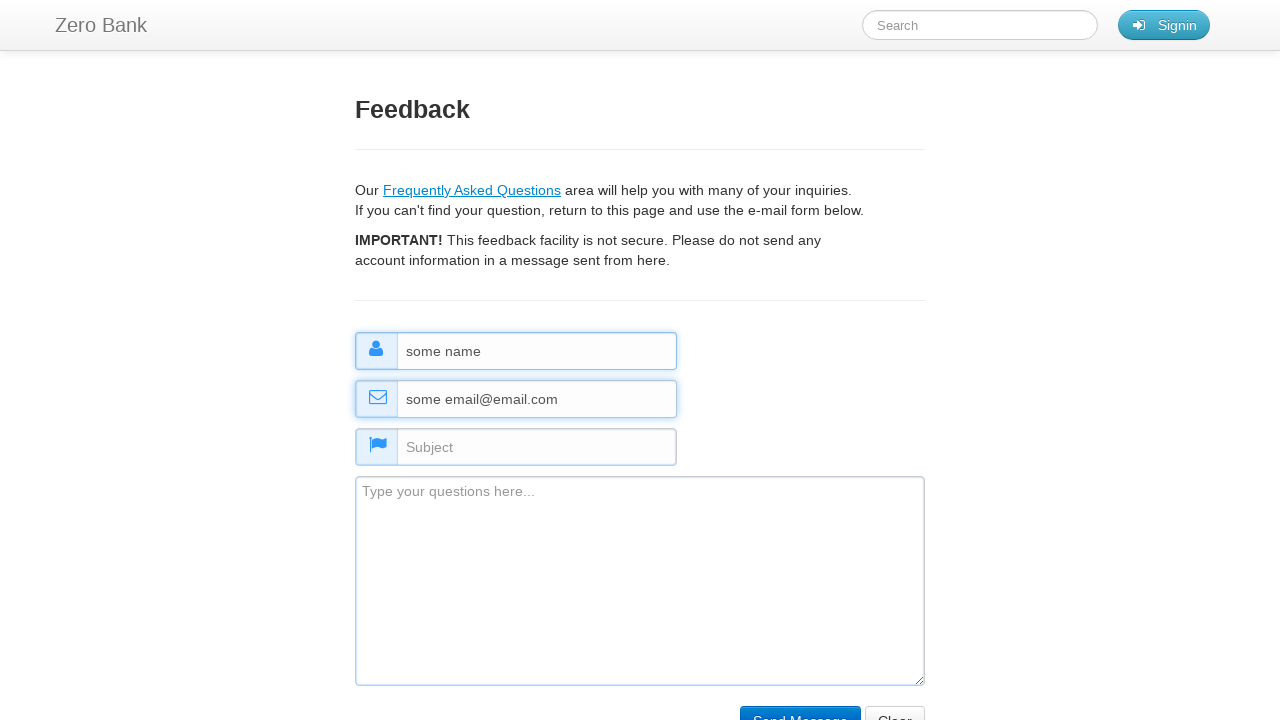

Filled subject field with 'some subject' on #subject
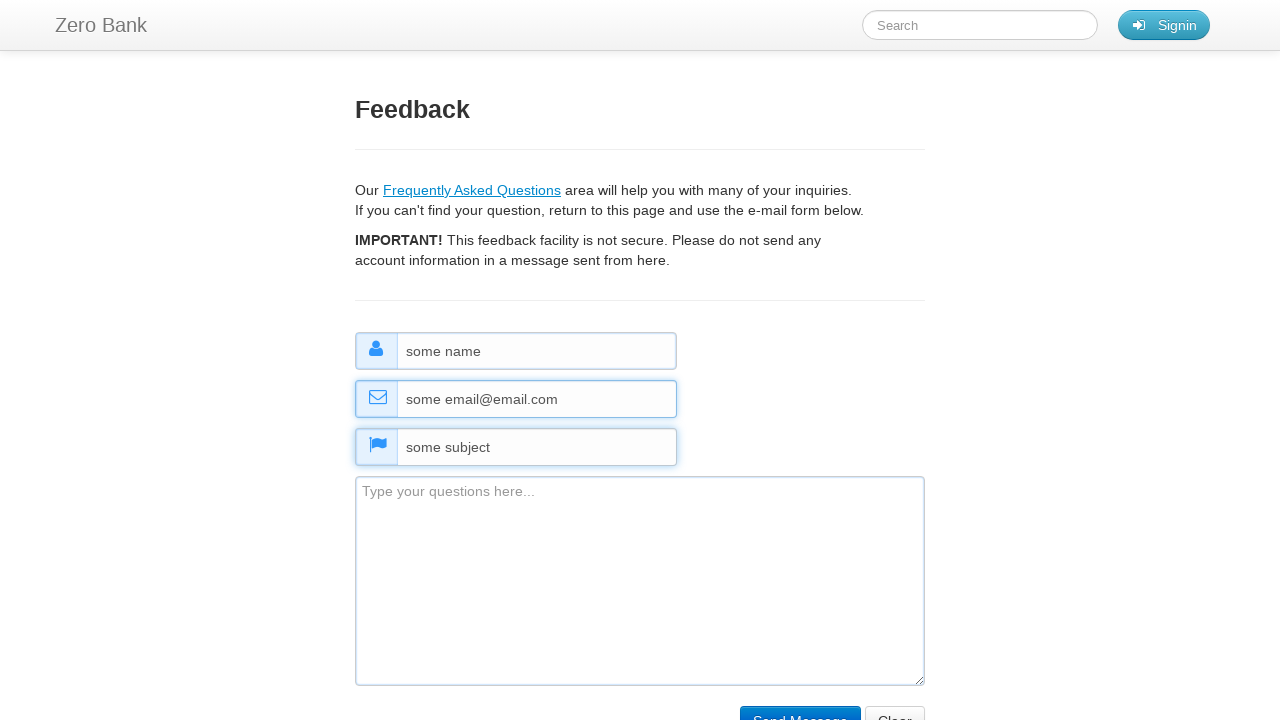

Filled comment field with 'some nice comment about the application' on #comment
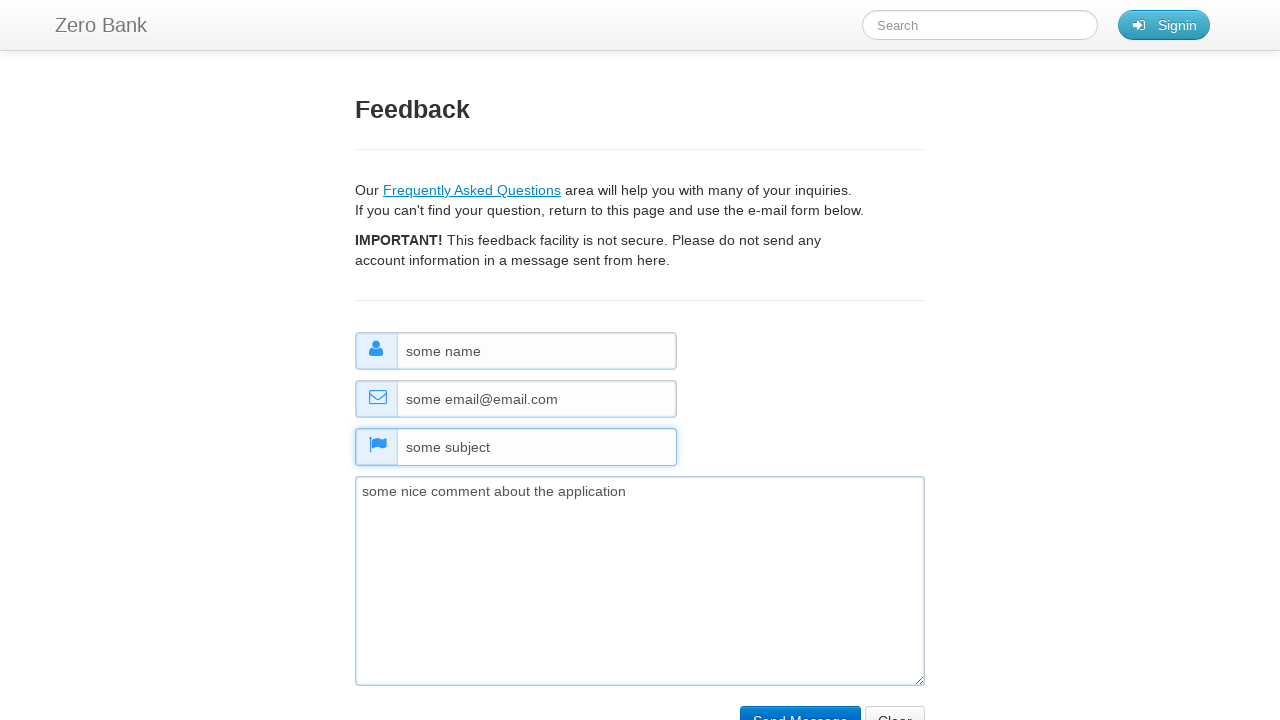

Clicked submit button to submit feedback form at (800, 705) on input[type='submit']
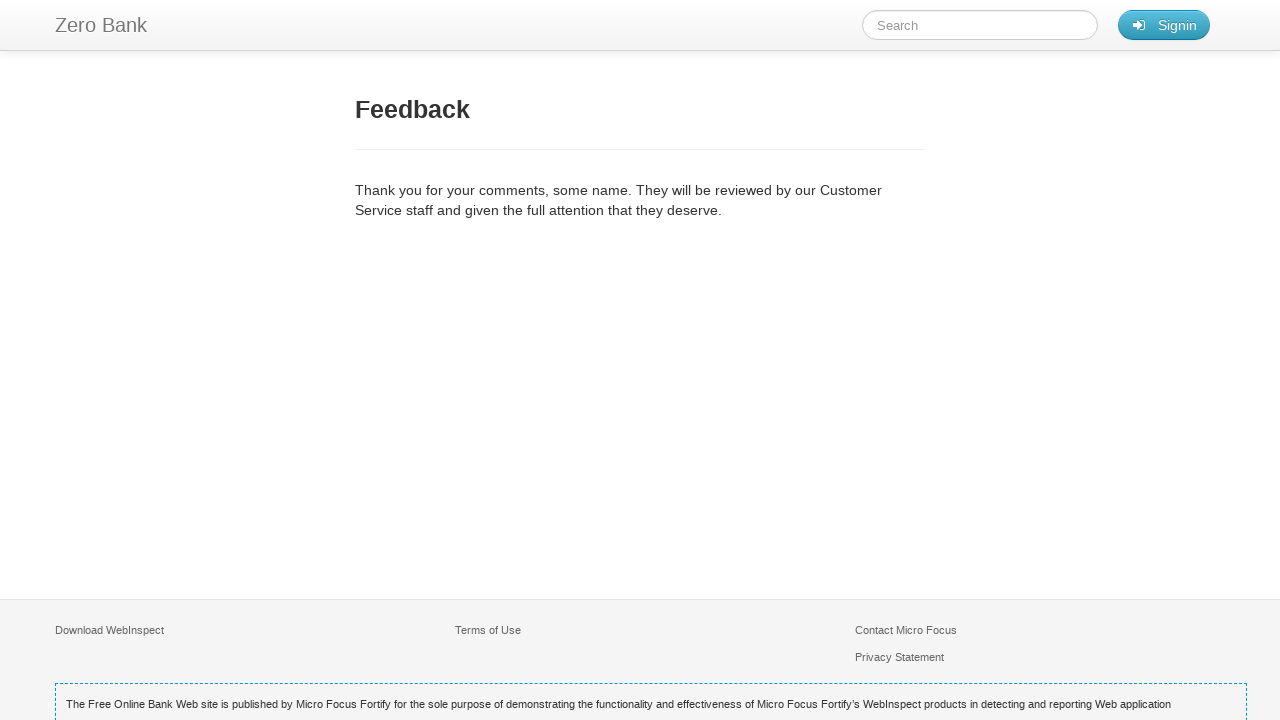

Success message appeared - feedback form submitted successfully
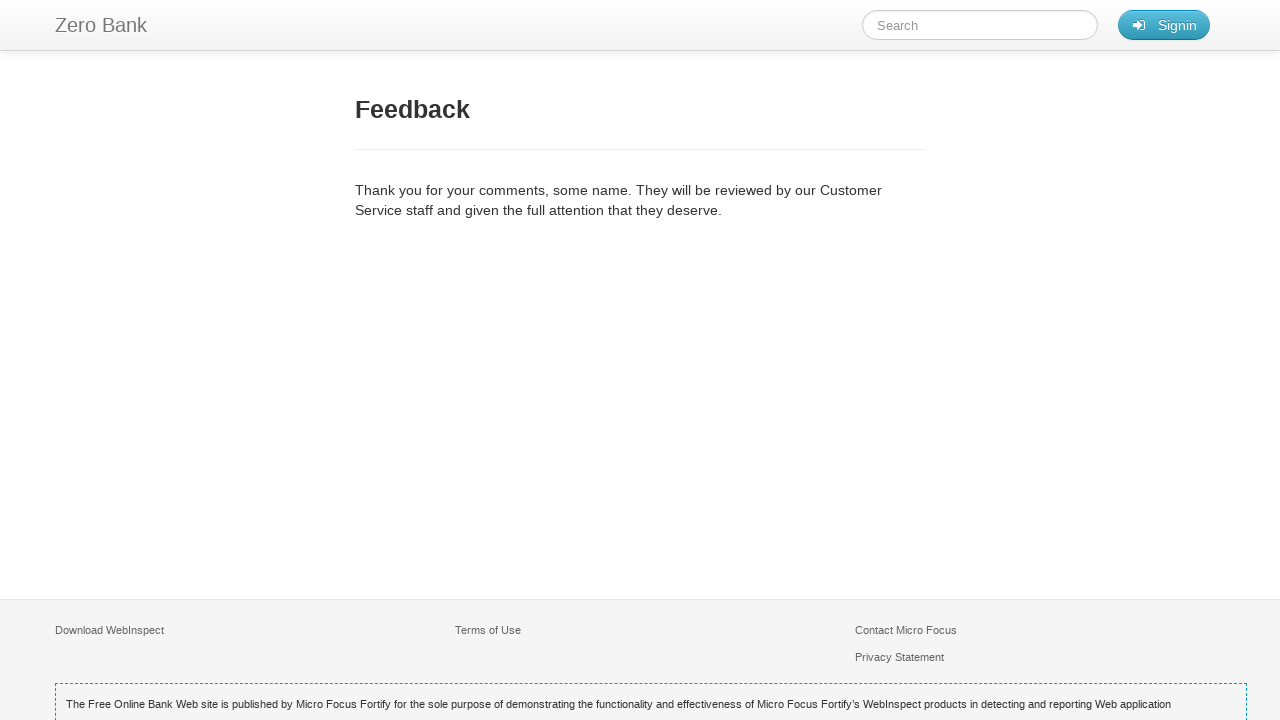

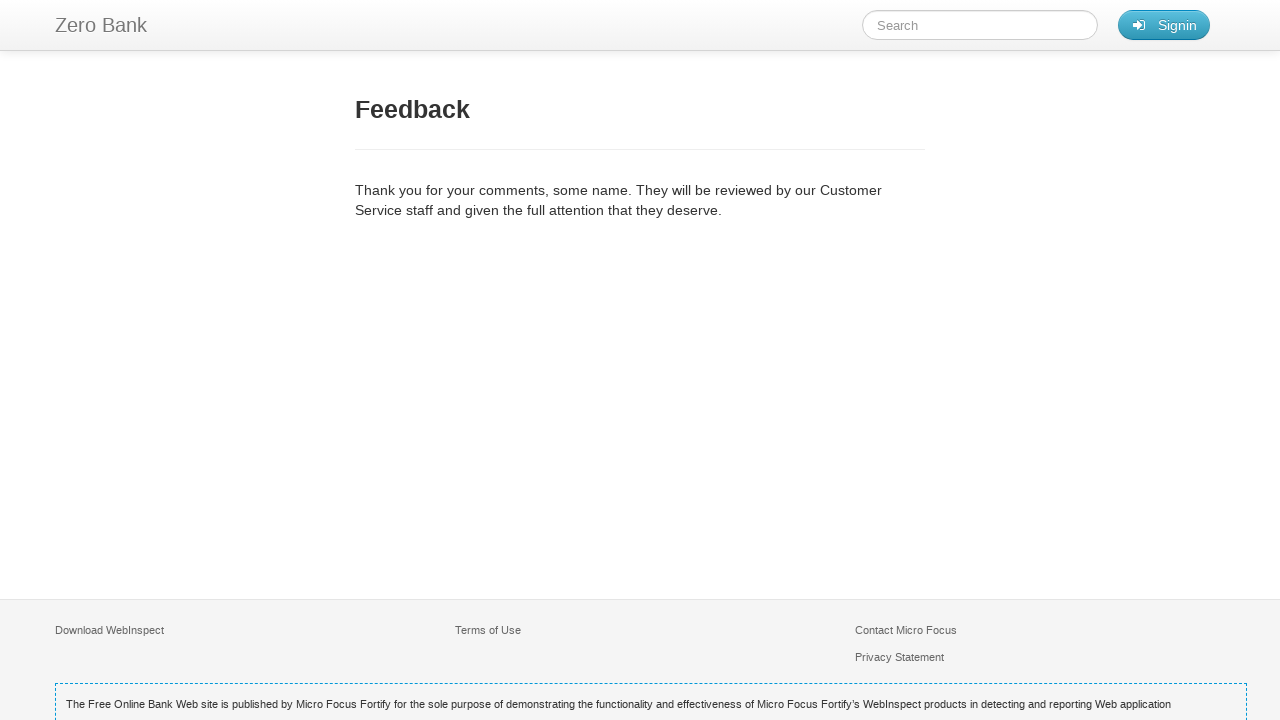